Tests various form elements on a sample Selenium practice site including text input, button clicks, double-clicks with alert handling, radio button selection, and checkbox selection

Starting URL: https://artoftesting.com/samplesiteforselenium

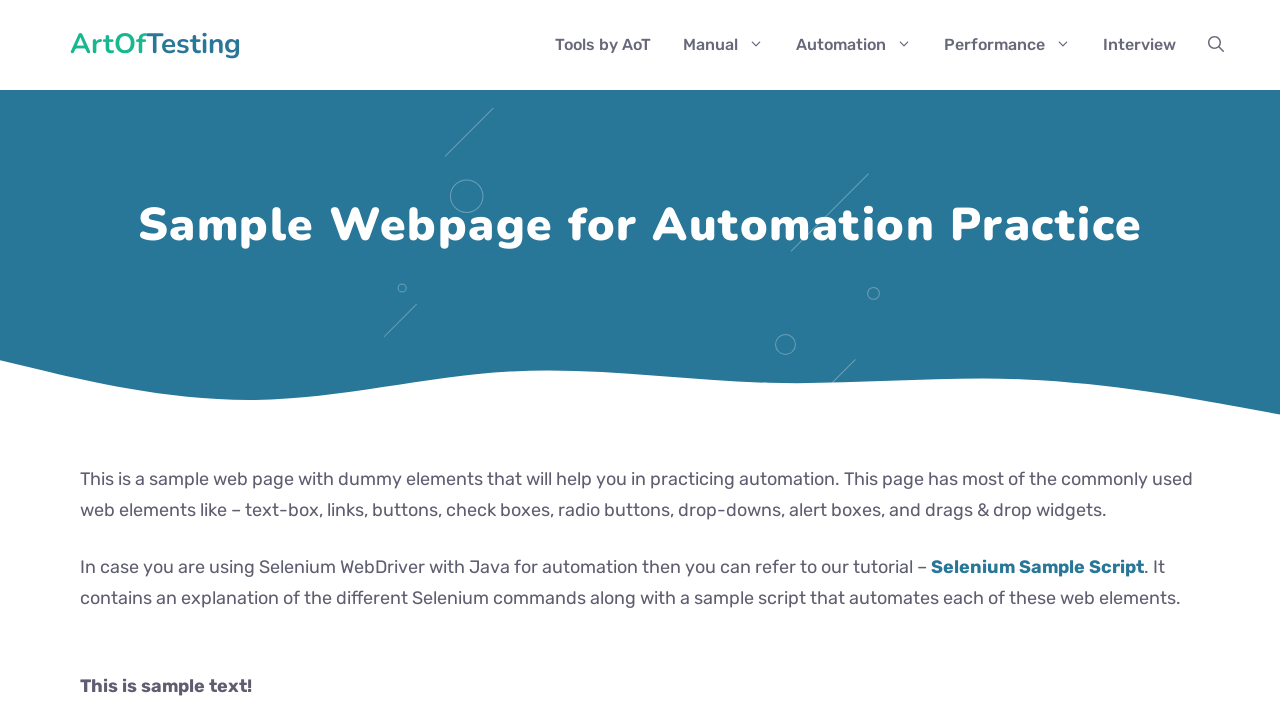

Filled first name field with 'Ruchika Redekar' on input[name='firstName']
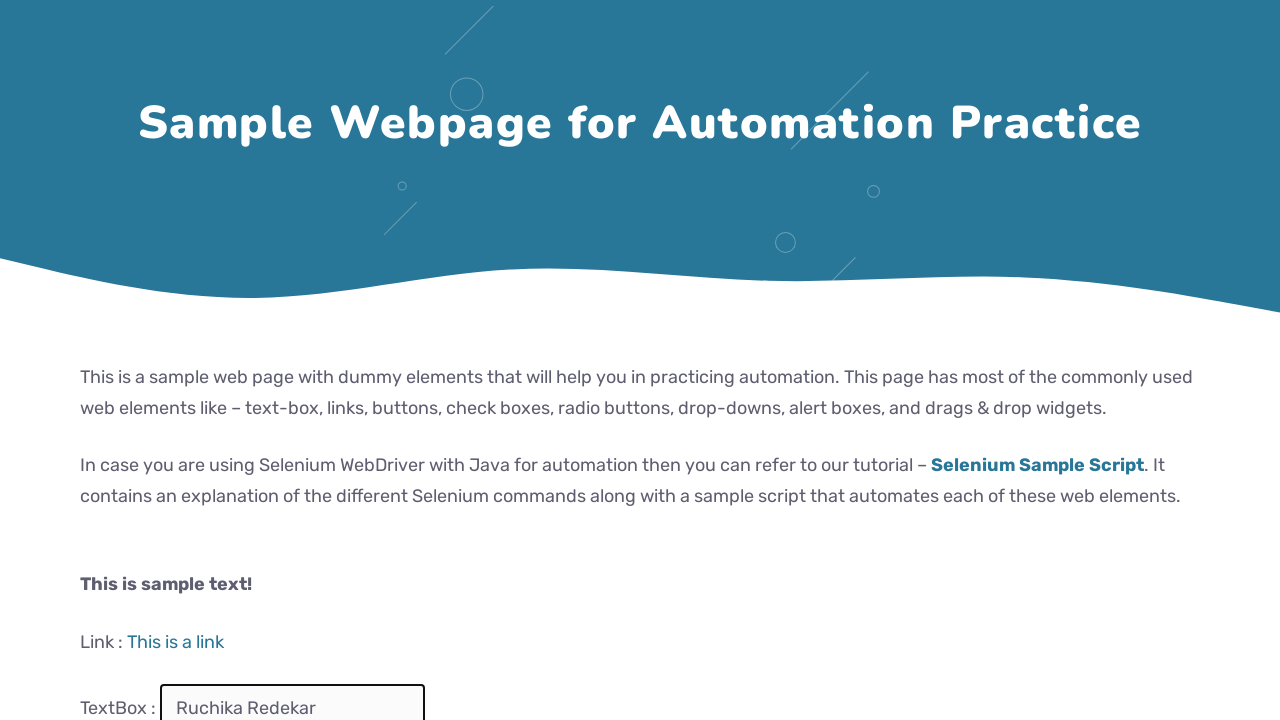

Clicked the button at (202, 360) on #idOfButton
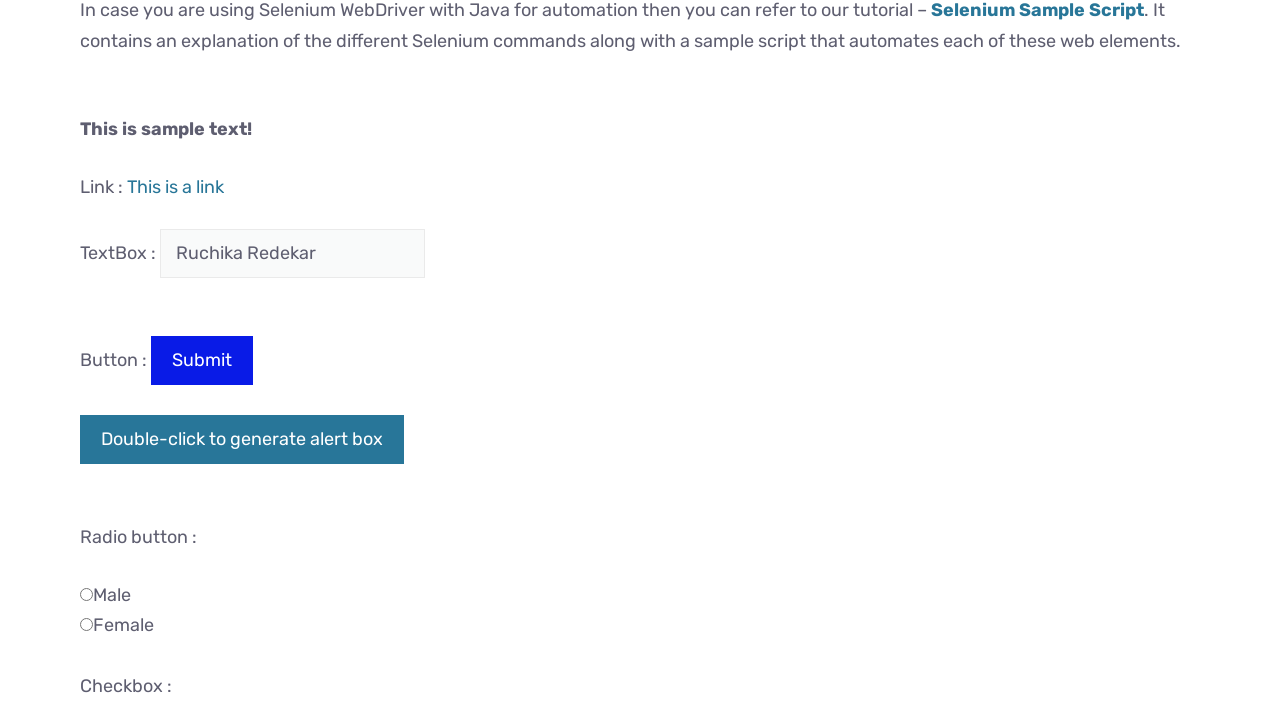

Double-clicked the double-click button at (242, 440) on #dblClkBtn
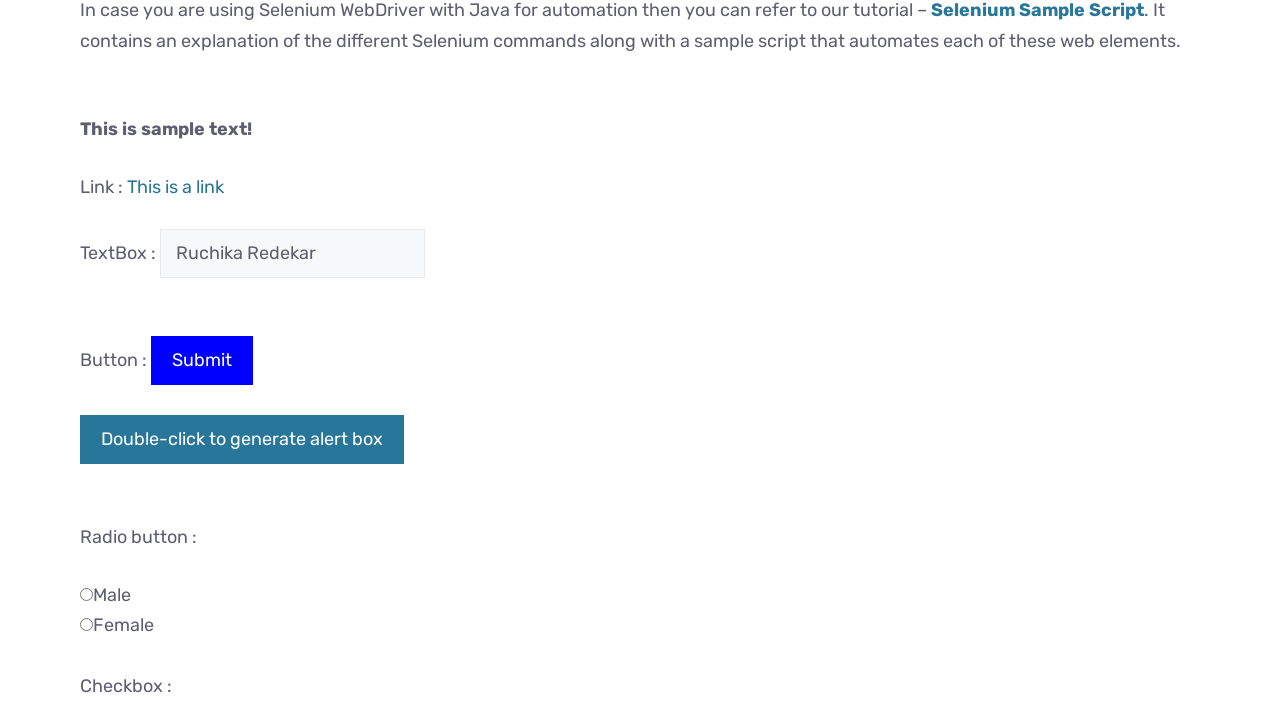

Alert dialog accepted
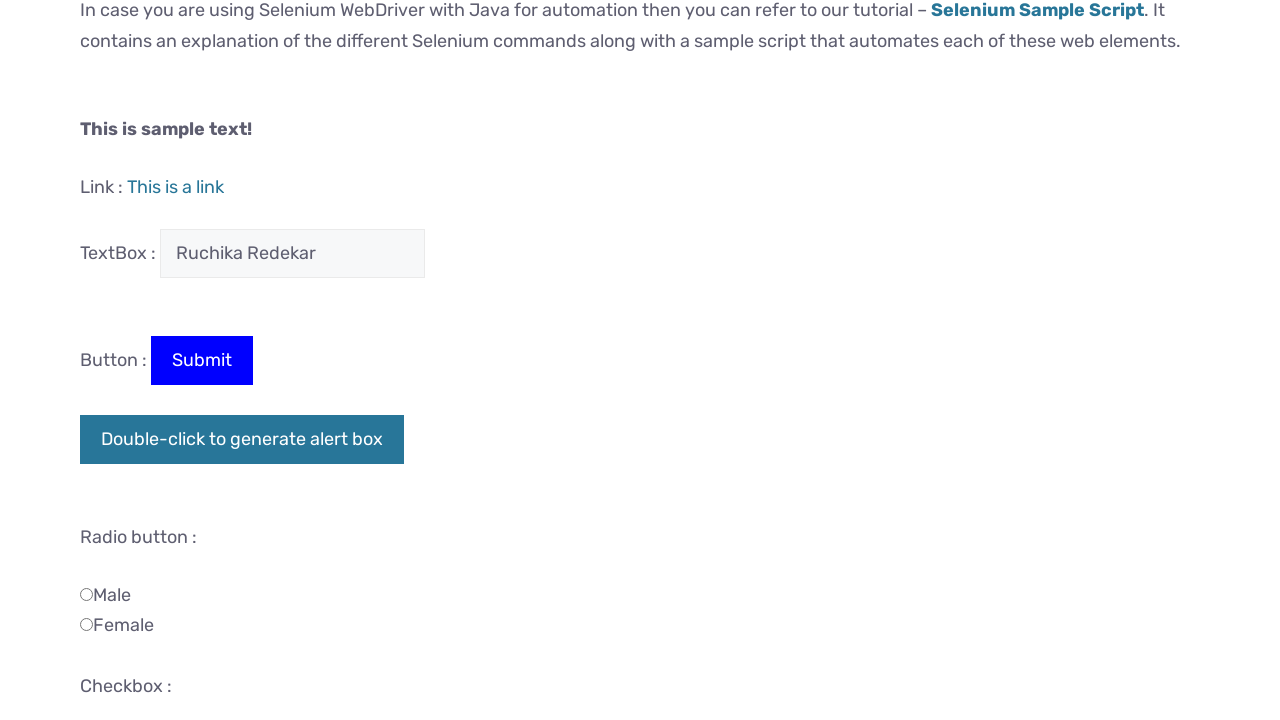

Selected 'female' radio button at (86, 625) on input[name='gender'] >> nth=1
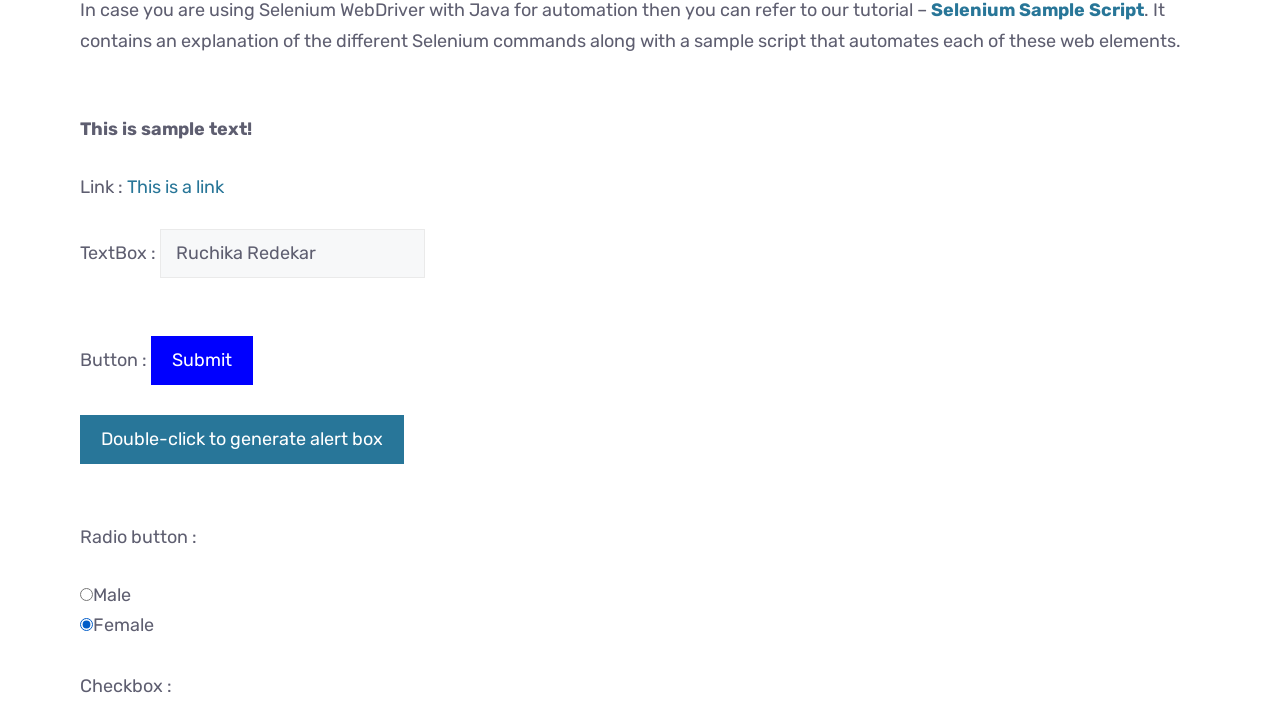

Selected 'Performance testing' checkbox at (86, 360) on #commonWebElements input[type='checkbox'] >> nth=1
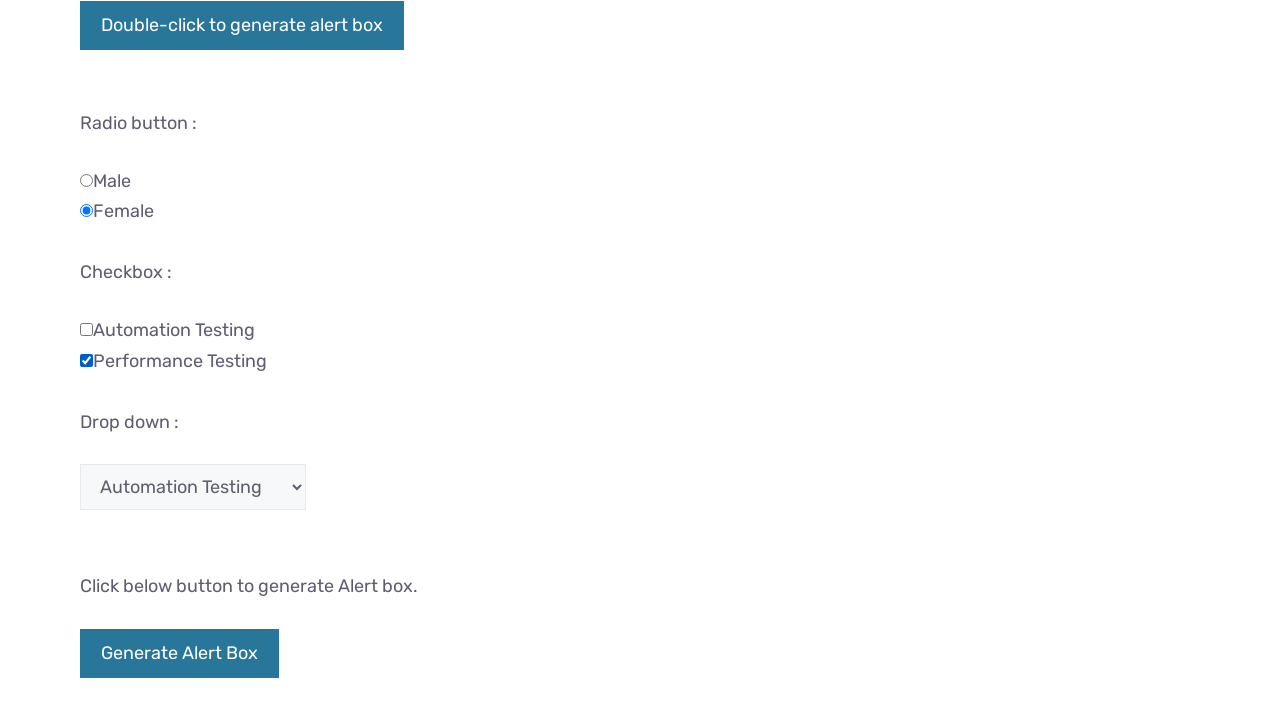

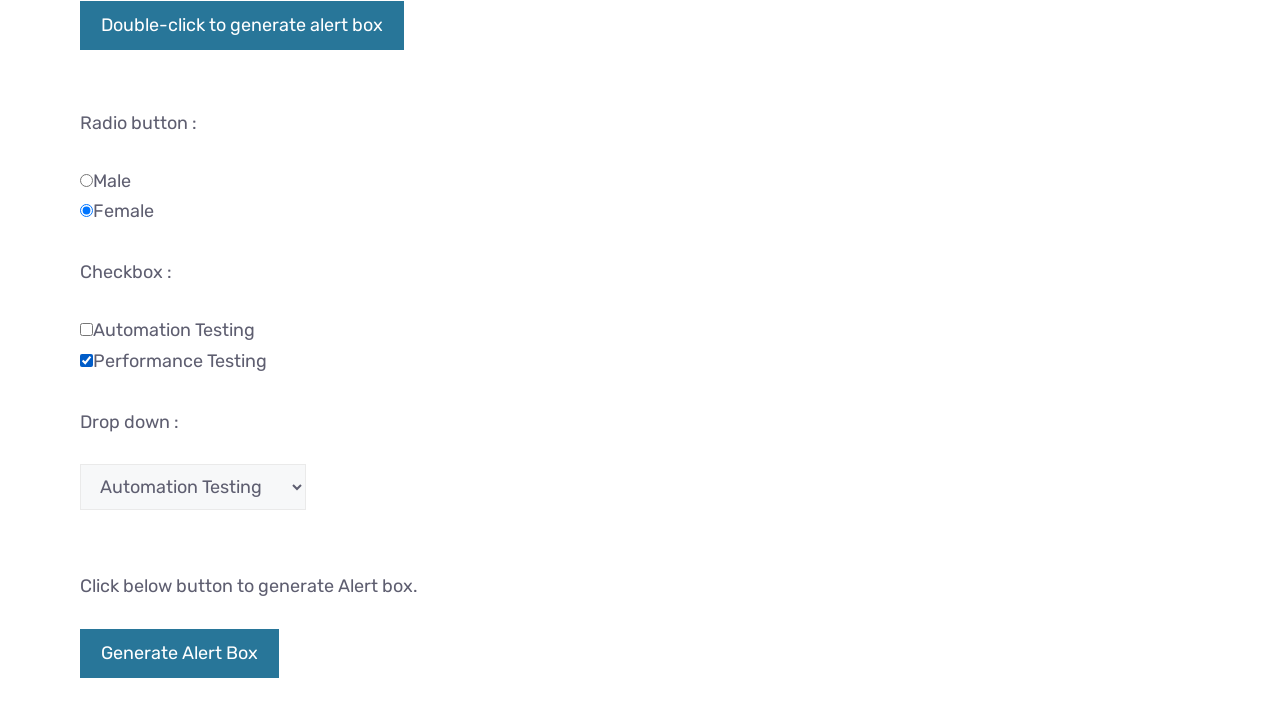